Tests relative locator functionality by interacting with elements positioned relative to other elements on an e-commerce page

Starting URL: https://rahulshettyacademy.com/seleniumPractise/#/

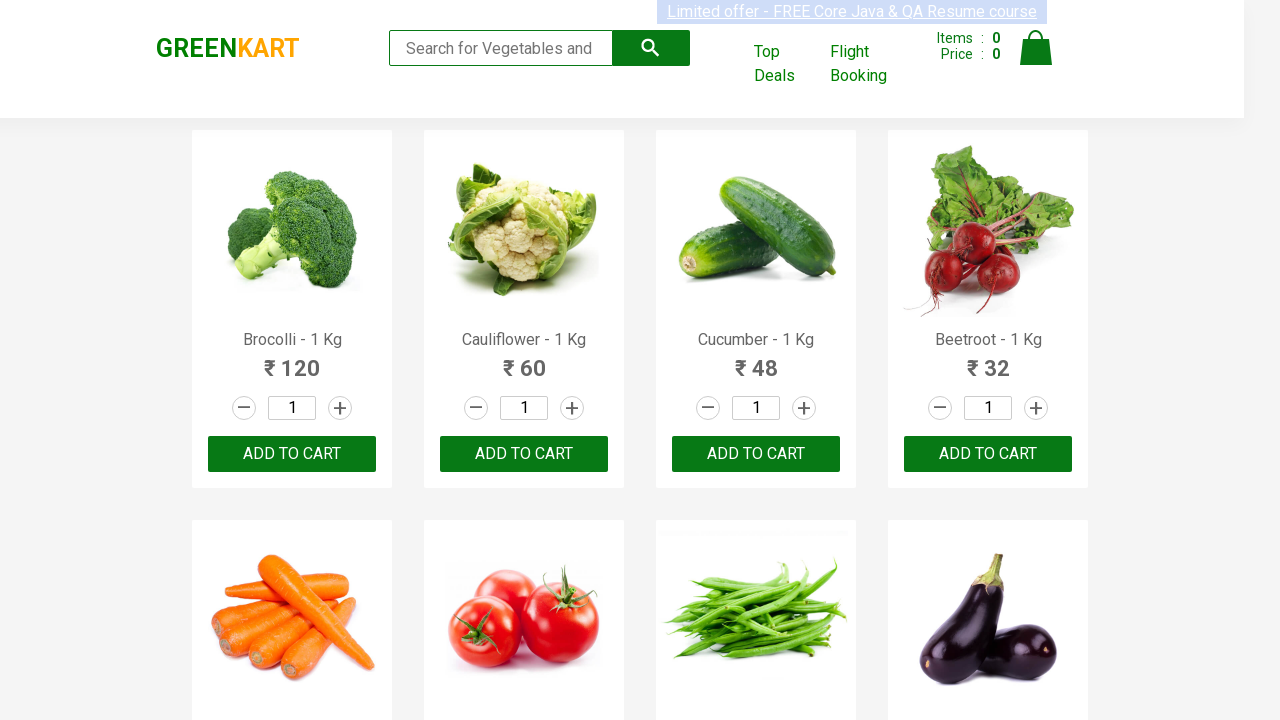

Located first product price element
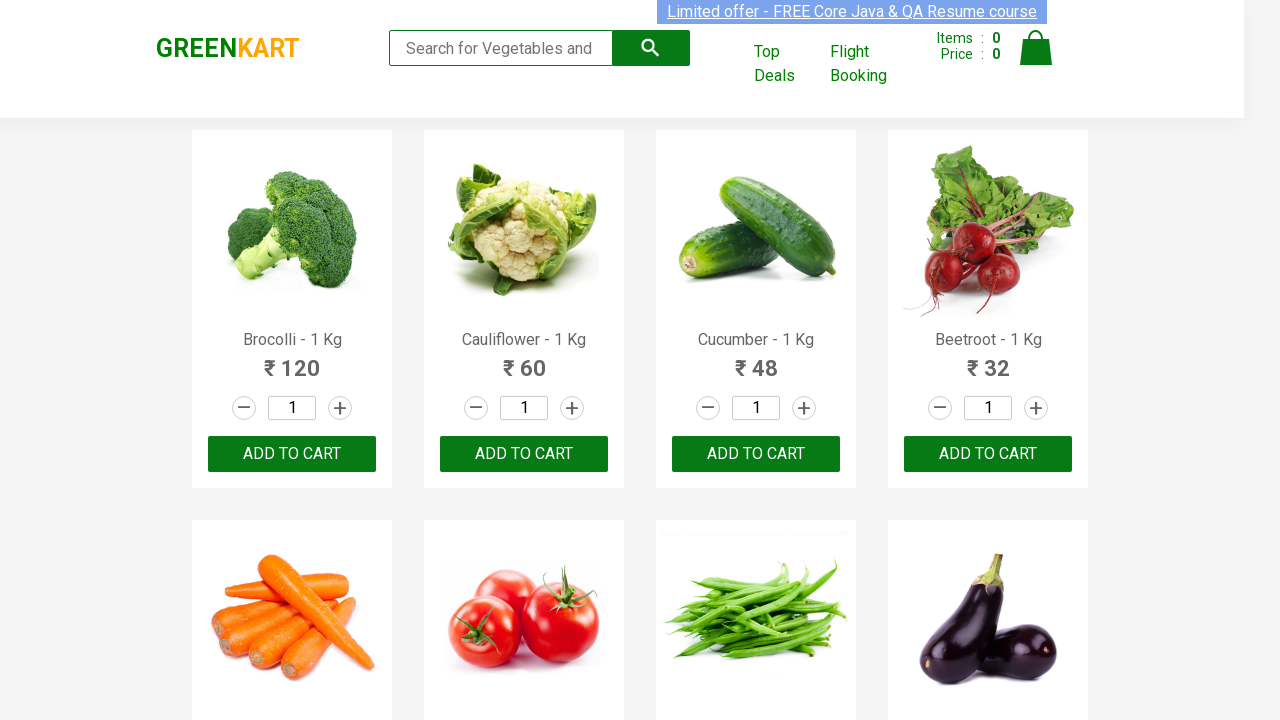

Clicked ADD TO CART button at (292, 454) on button >> internal:has="text='ADD TO CART'" >> nth=0
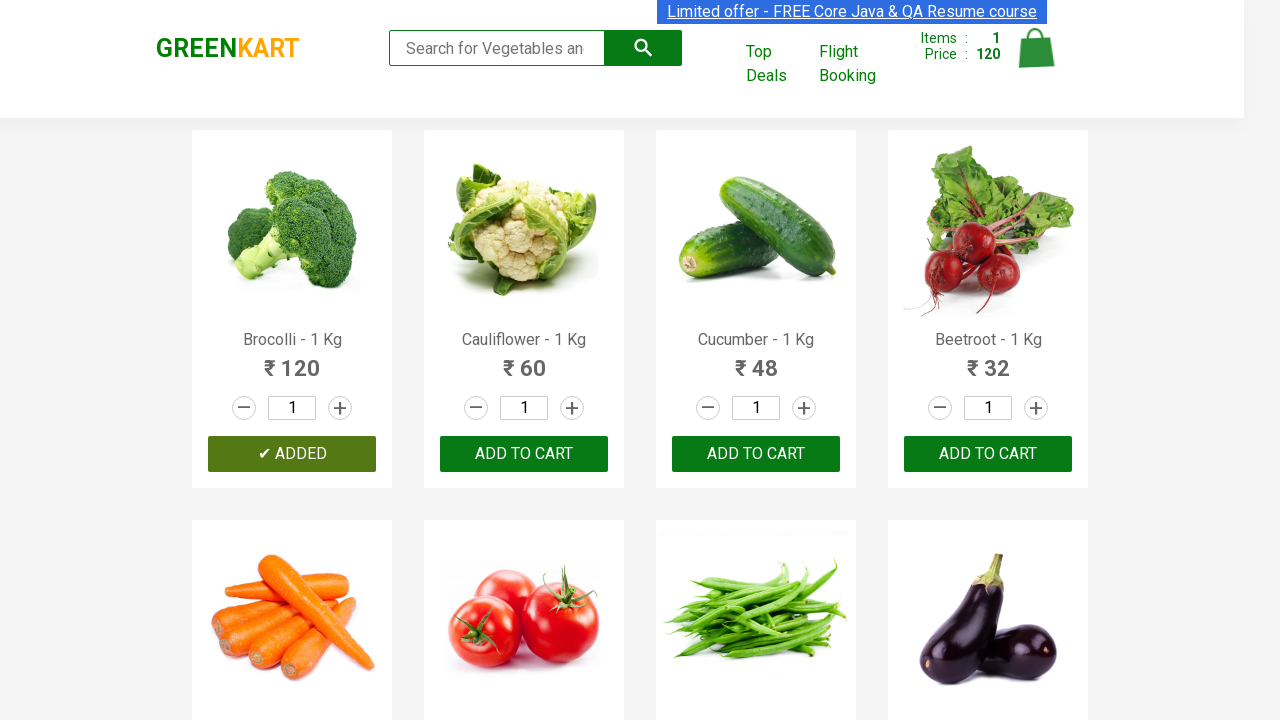

Retrieved product name: Brocolli - 1 Kg
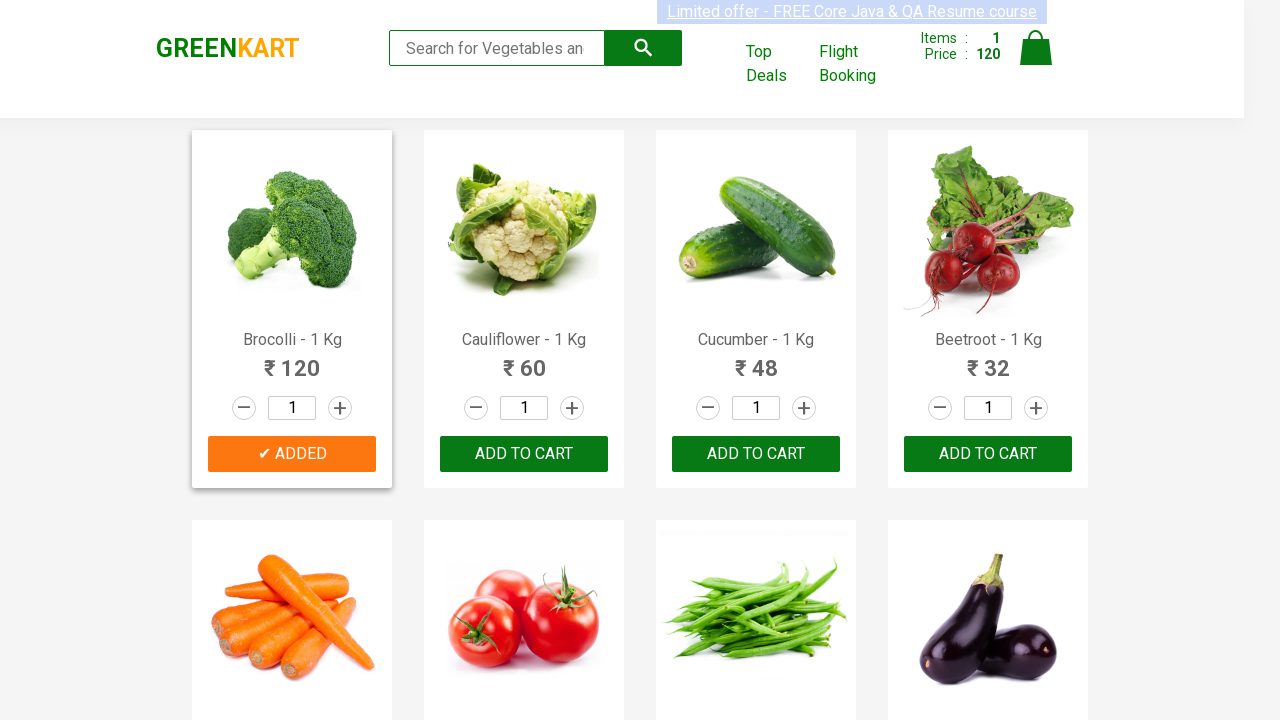

Filled search input with 'carrot' on input[type='search']
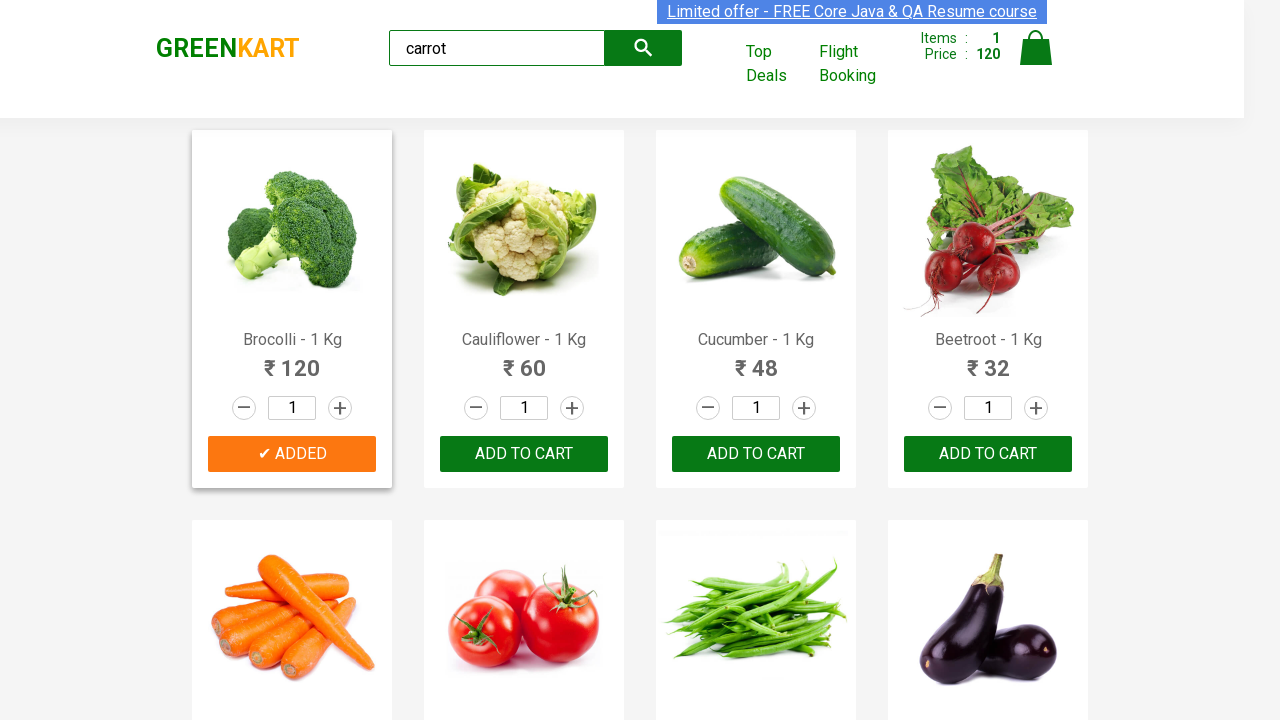

Cleared search input field on input[type='search']
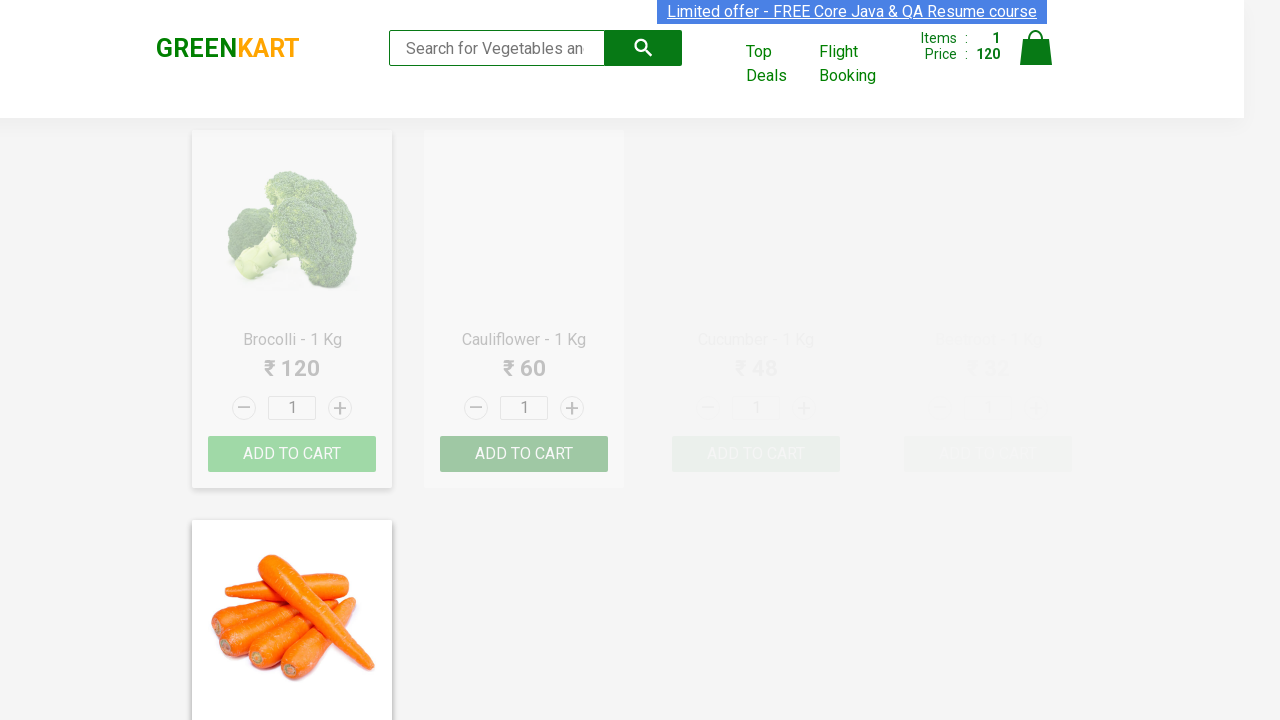

Filled search input with 'beetroot' on input[type='search']
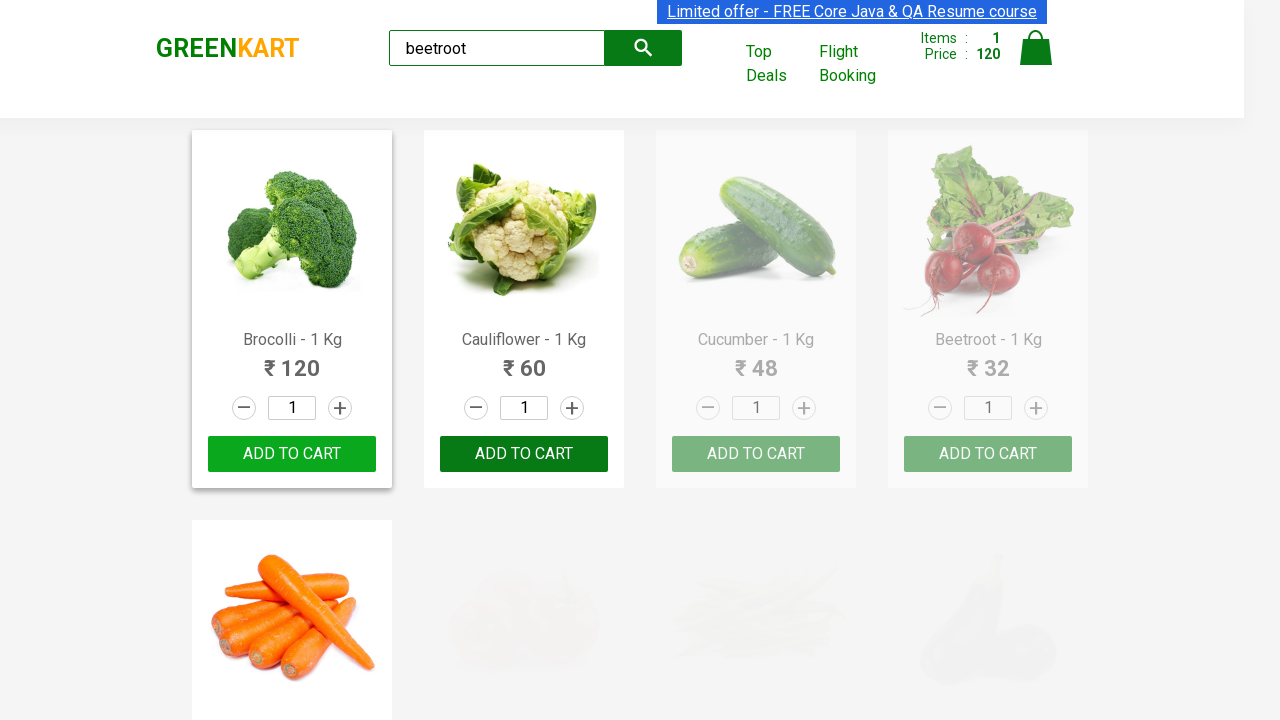

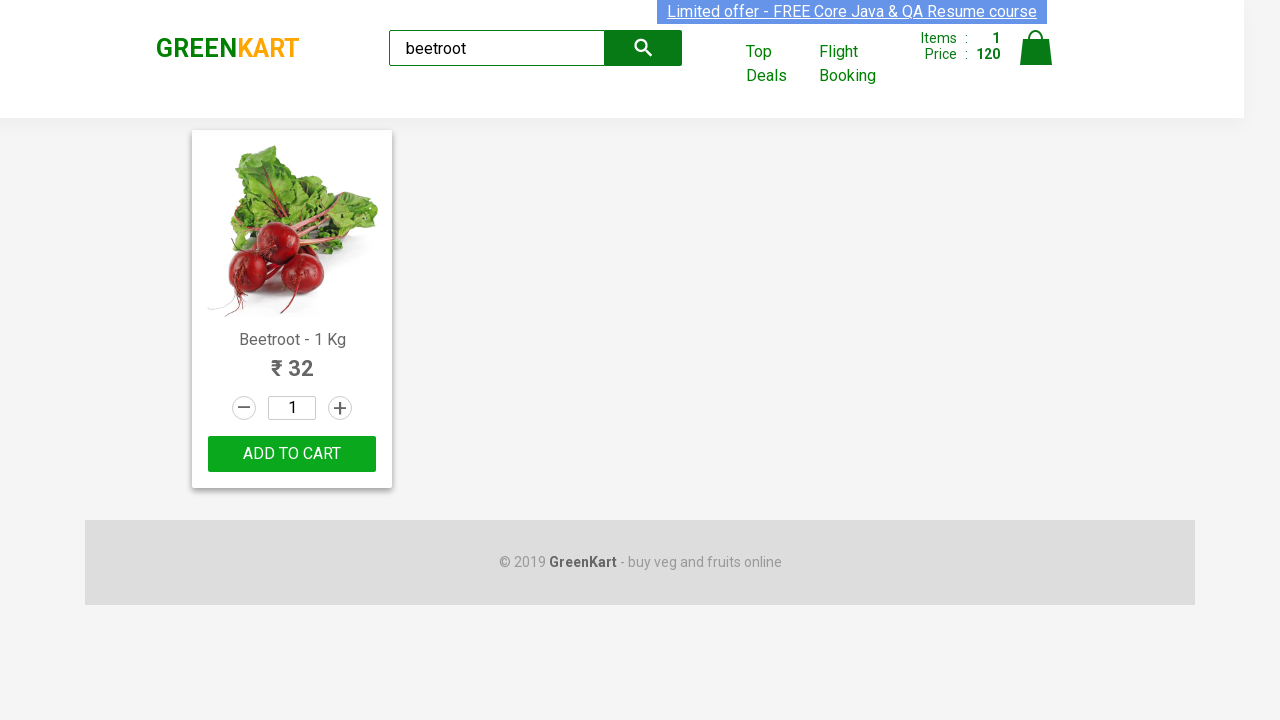